Tests input functionality by clearing a text field and entering text into the username input box on a demo QA page.

Starting URL: https://demoqa.com/text-box

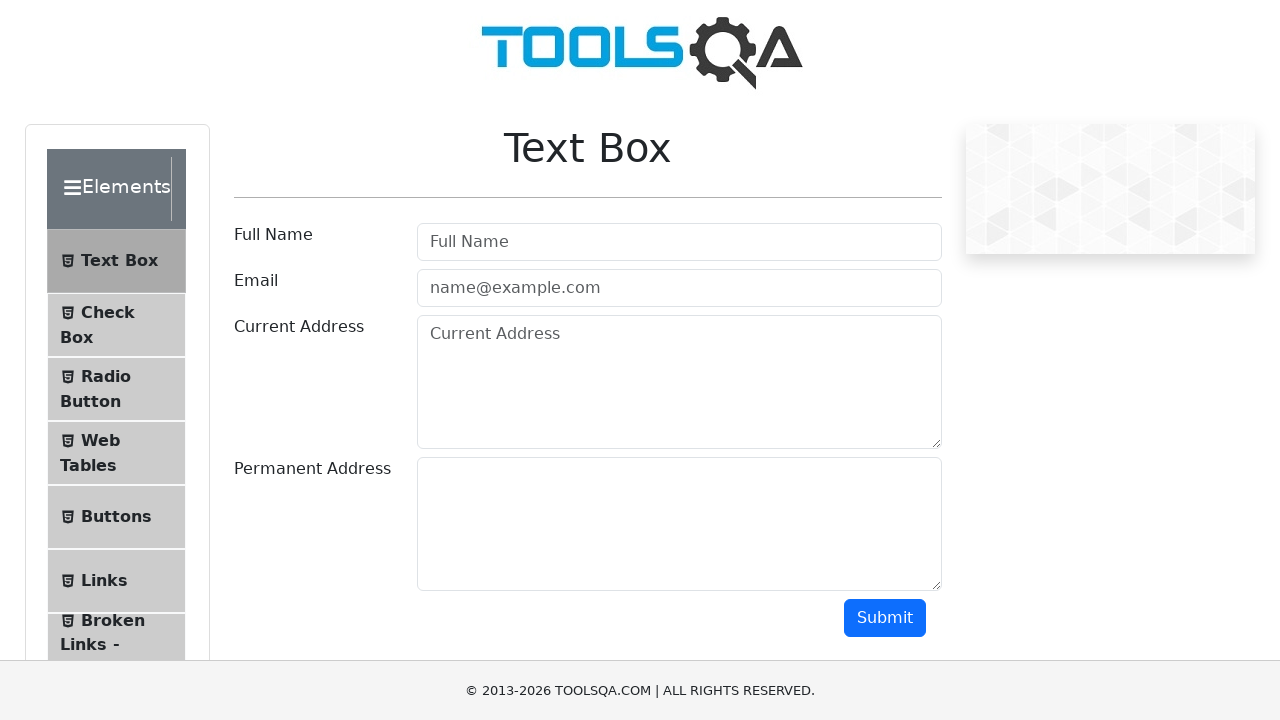

Cleared the username input field on #userName
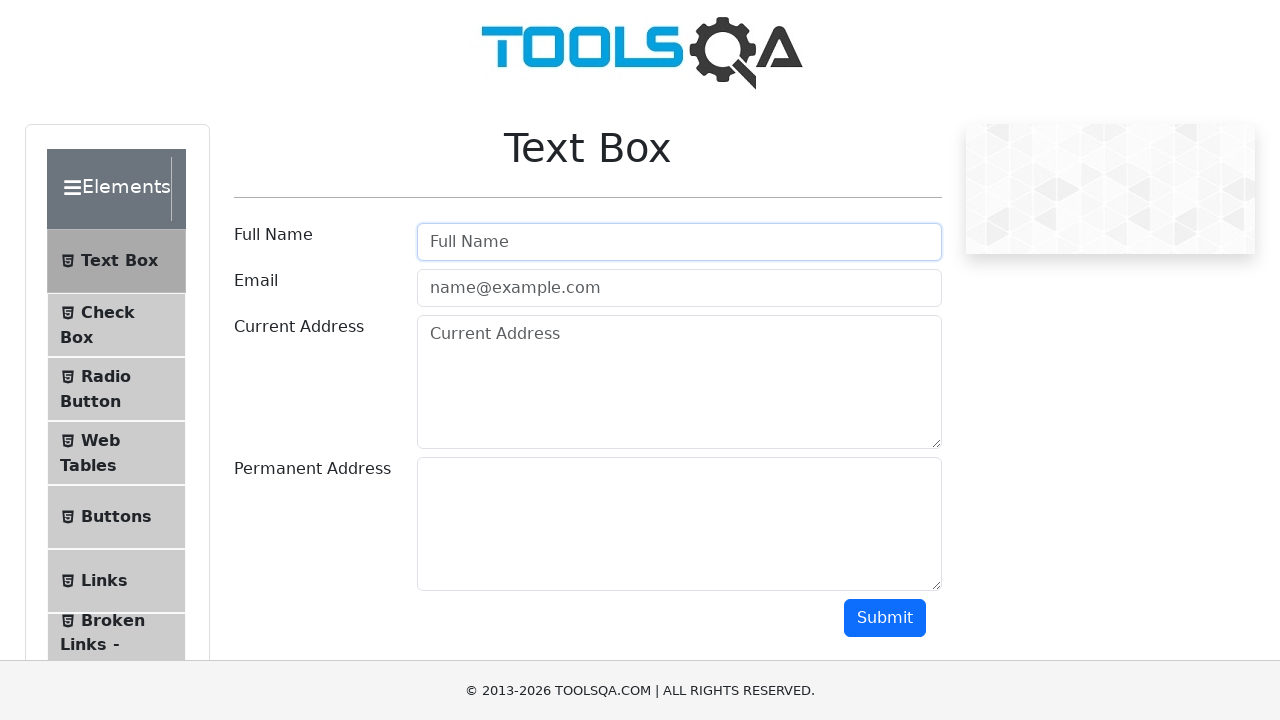

Entered 'Test with Inputs' into the username field on #userName
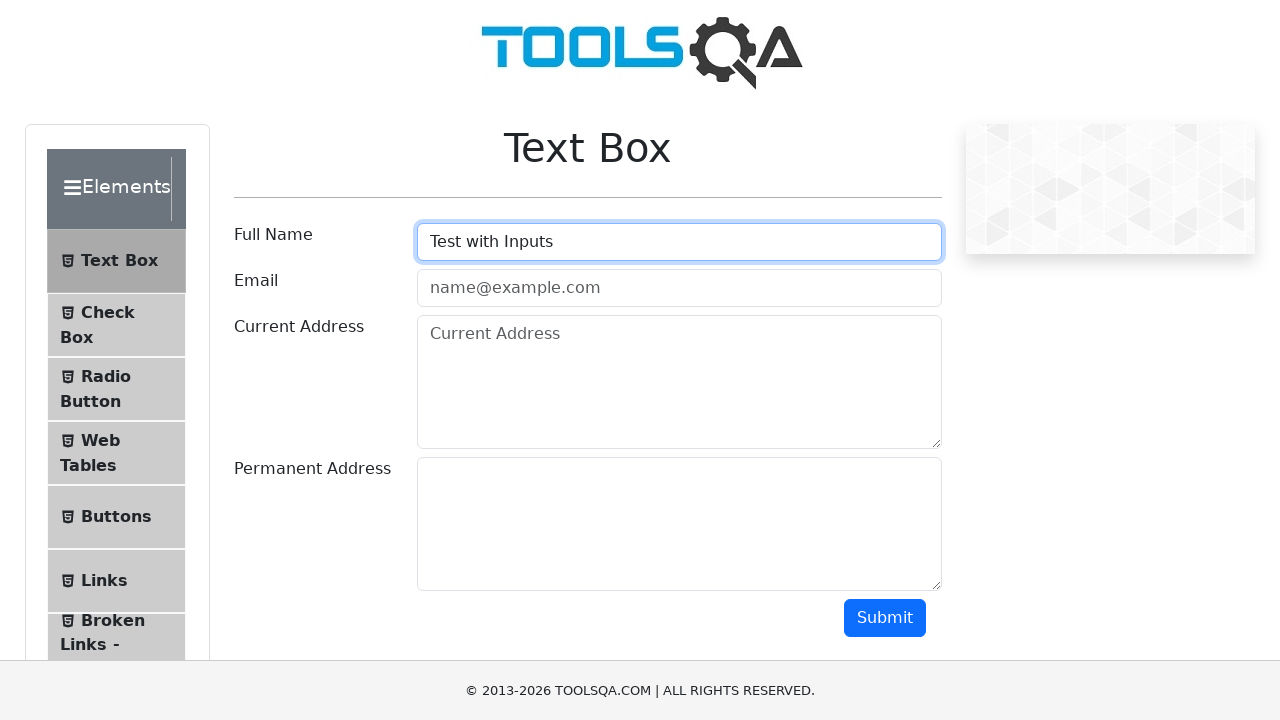

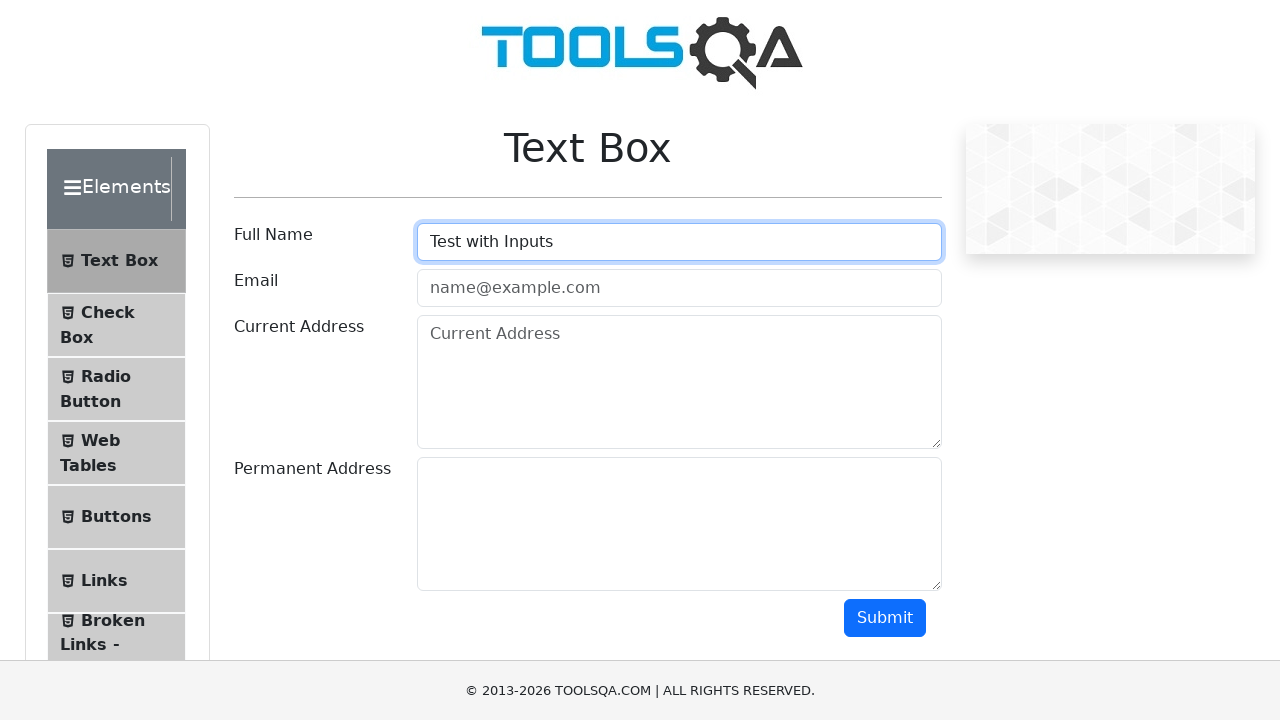